Tests that a button becomes enabled after selecting 'Enabled' from a dropdown menu

Starting URL: https://www.qa-practice.com/elements/button/disabled

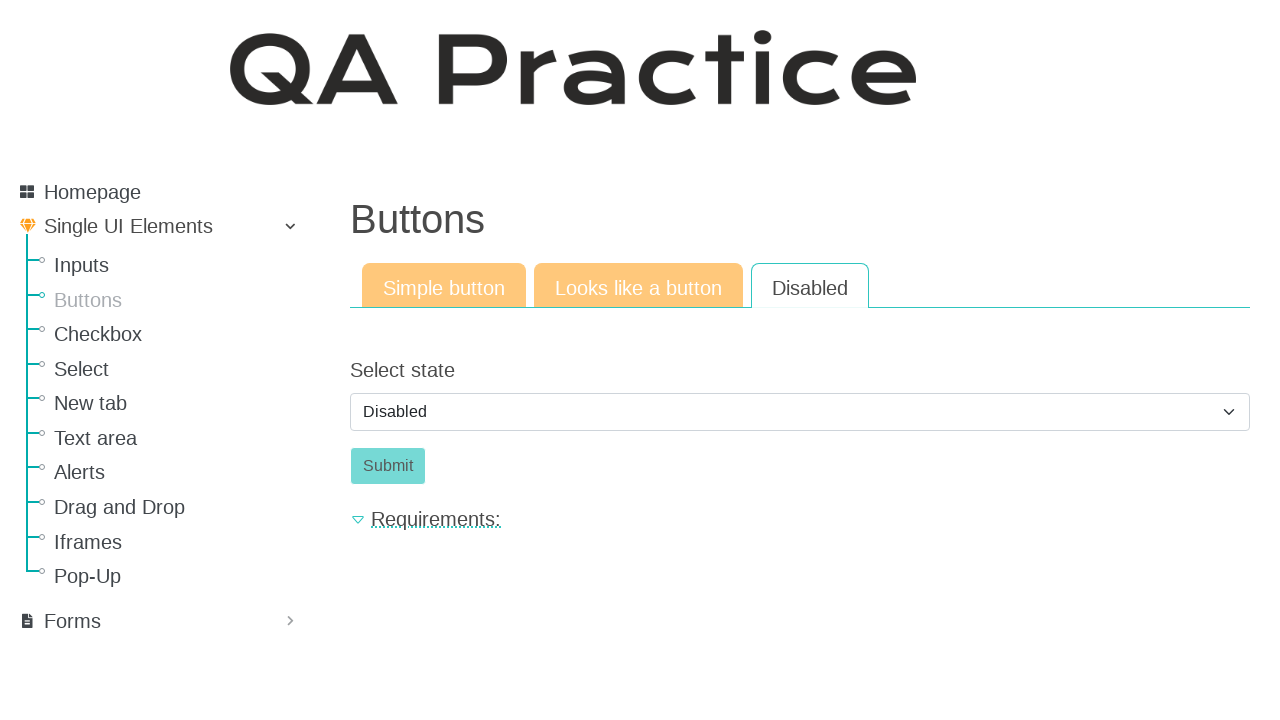

Located the submit button element
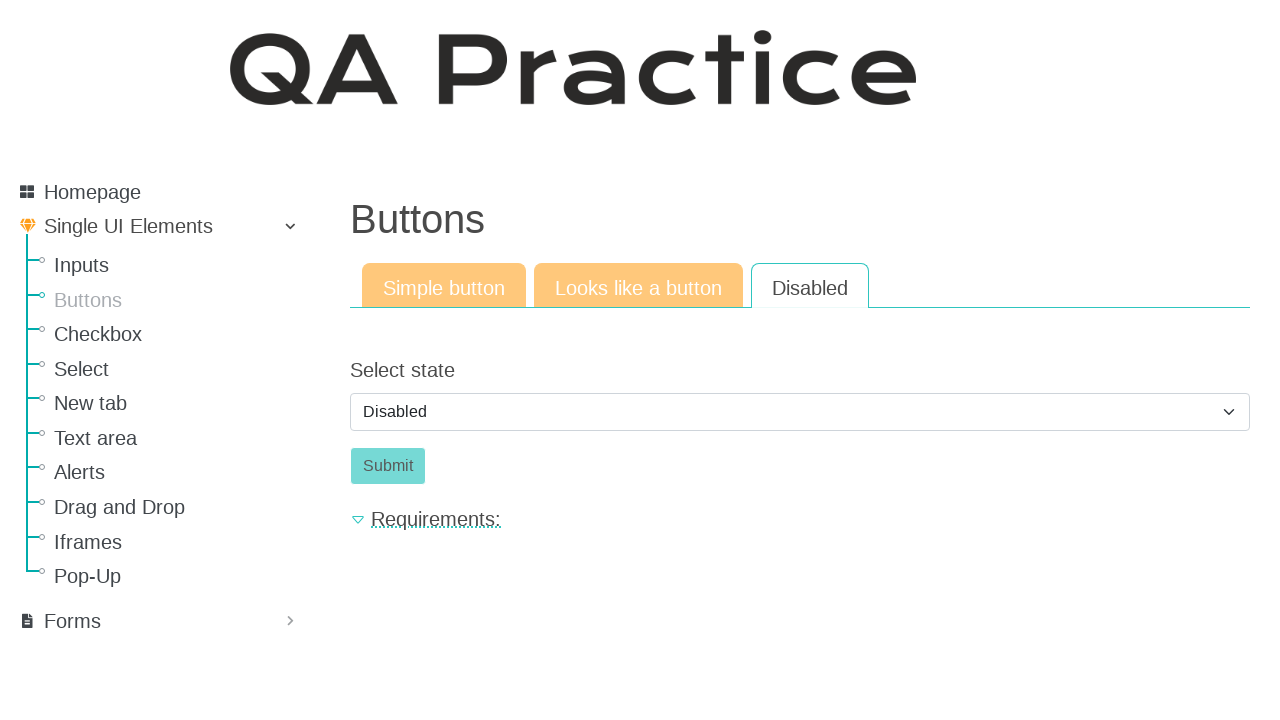

Verified that the submit button is initially disabled
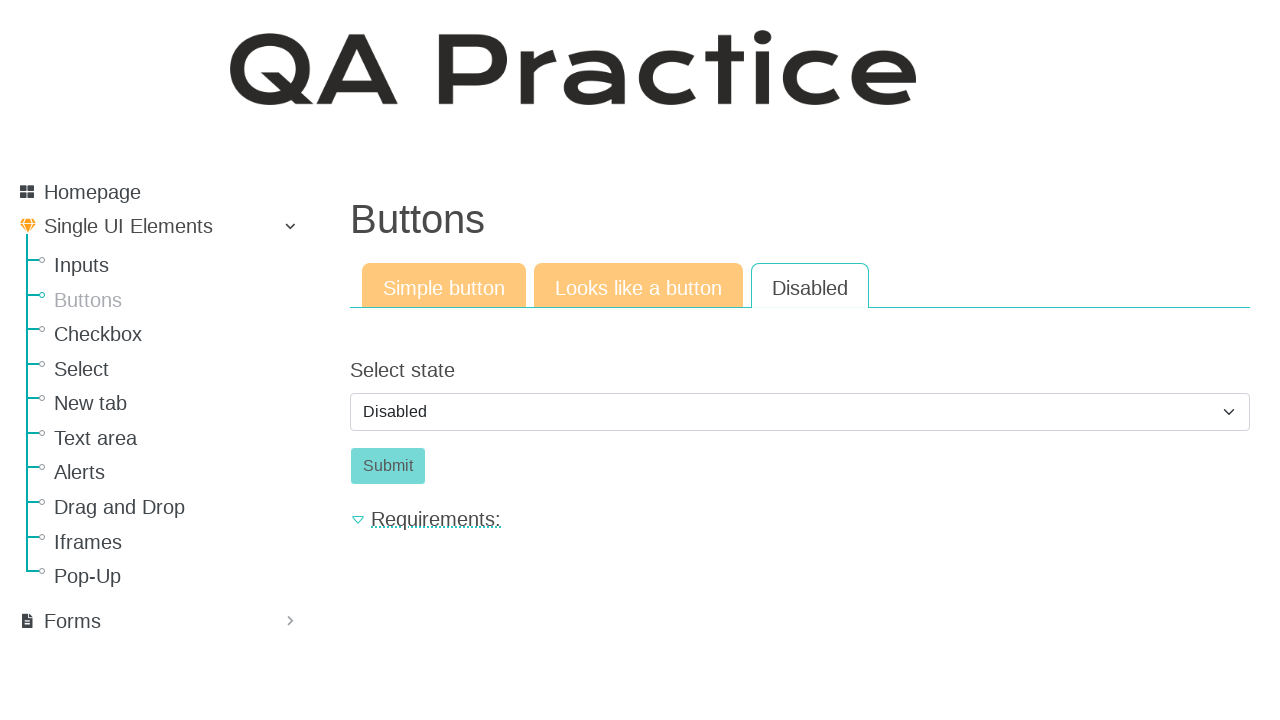

Selected 'Enabled' option from the dropdown menu on #id_select_state
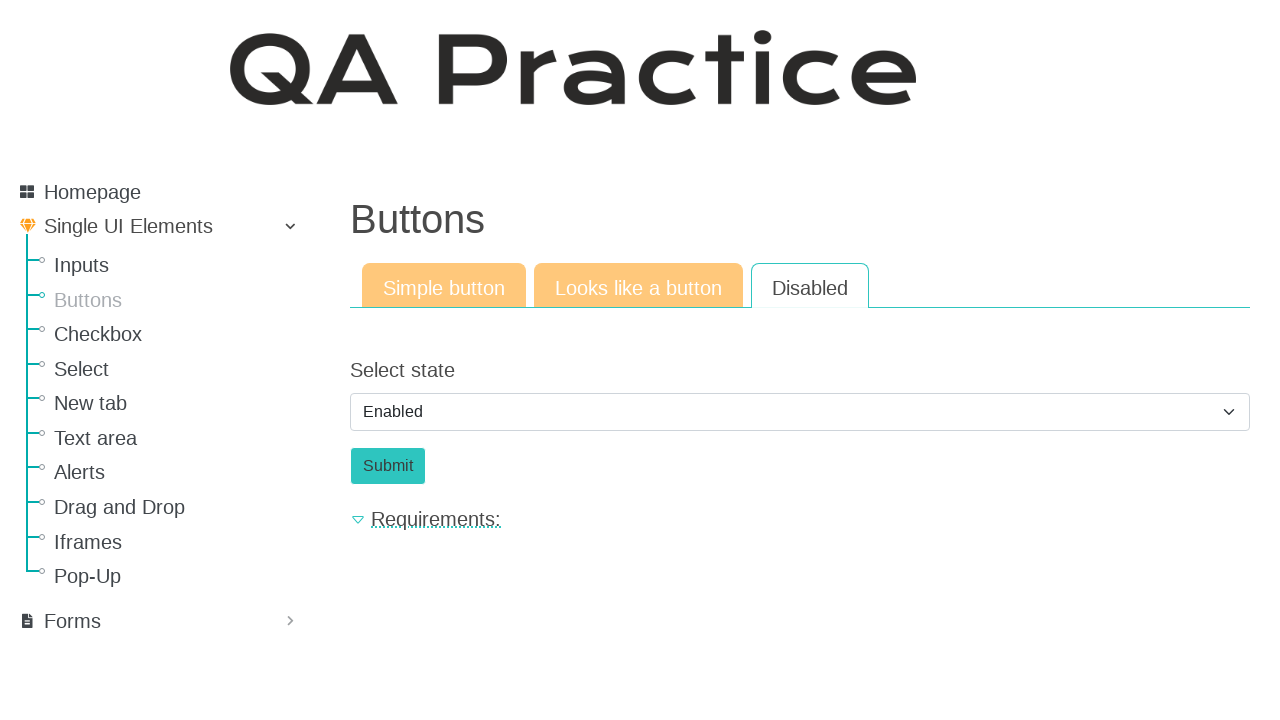

Verified that the submit button is now enabled after selecting 'Enabled' from dropdown
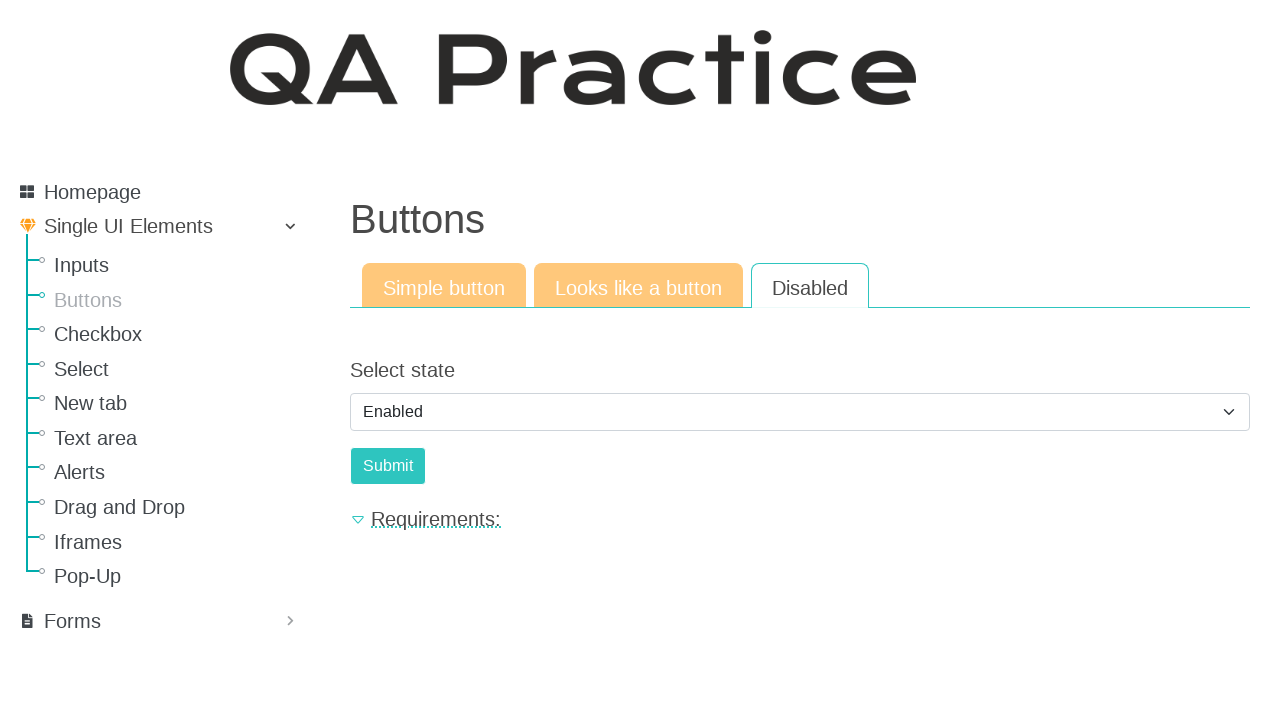

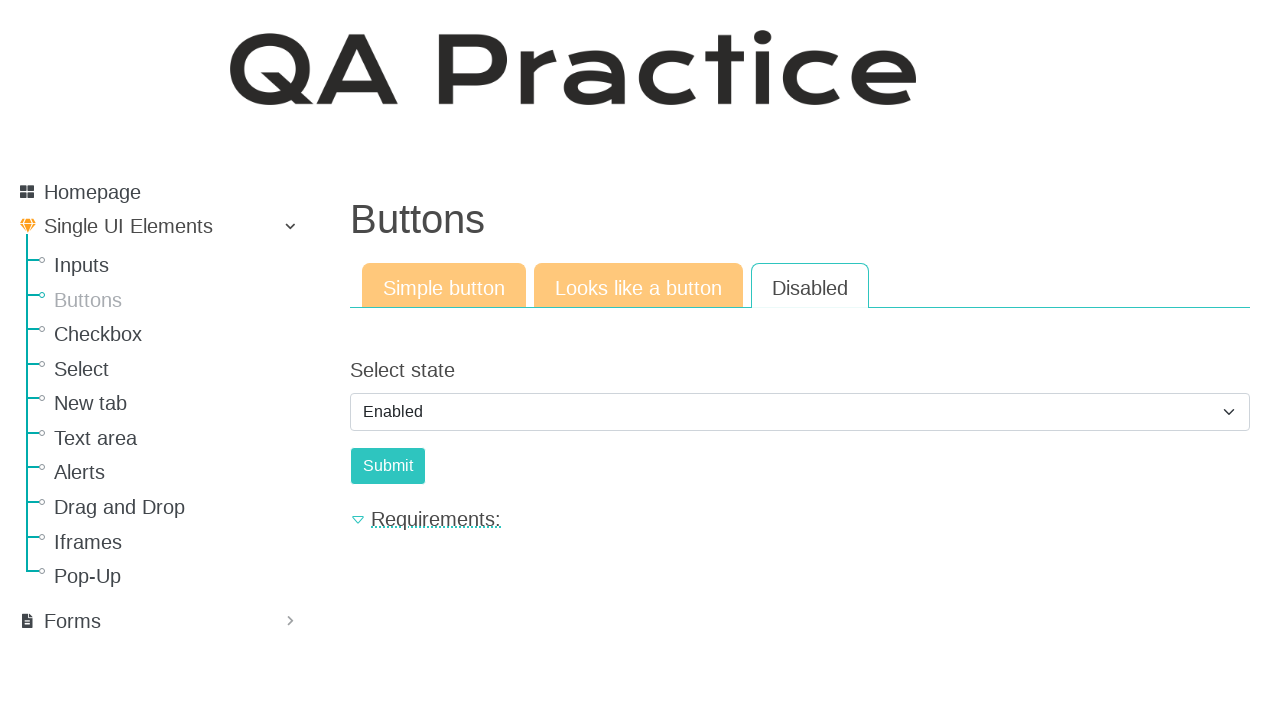